Navigates to the Download Files page from the main page and verifies the page title displays correctly

Starting URL: https://bonigarcia.dev/selenium-webdriver-java/

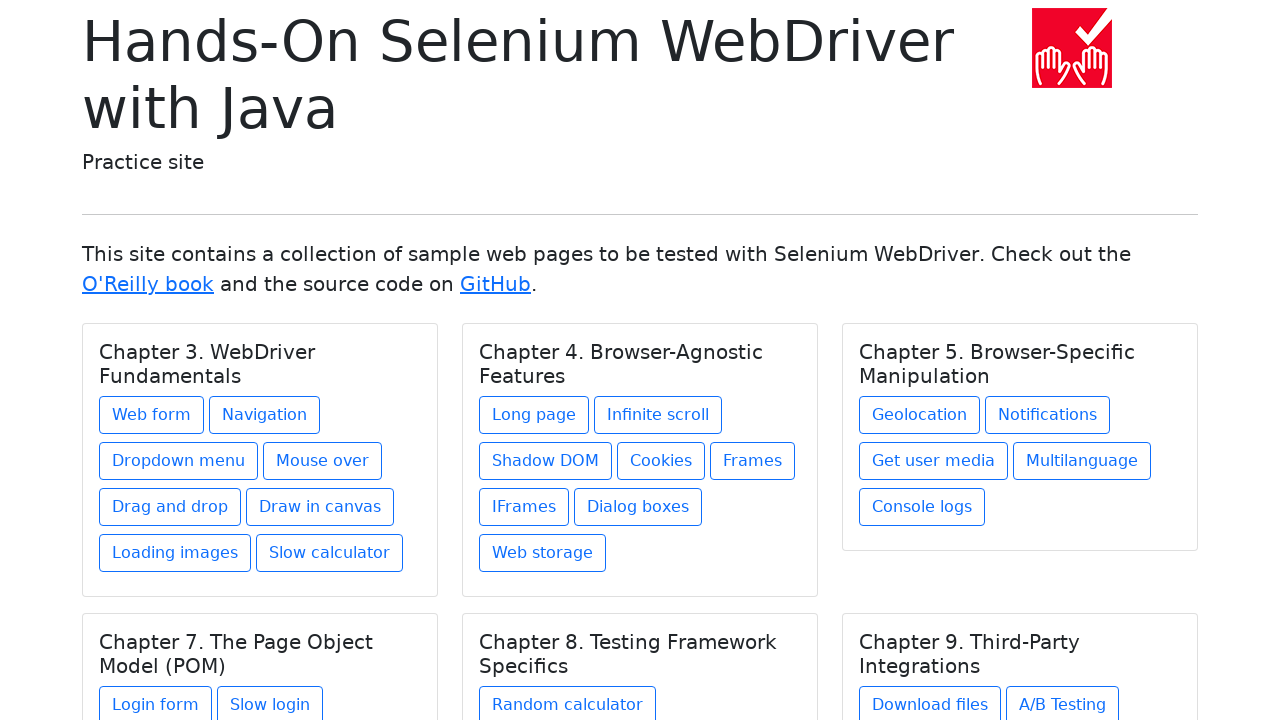

Clicked on the Download Files link under Chapter 9 at (930, 701) on xpath=//h5[text()='Chapter 9. Third-Party Integrations']/../a[@href='download.ht
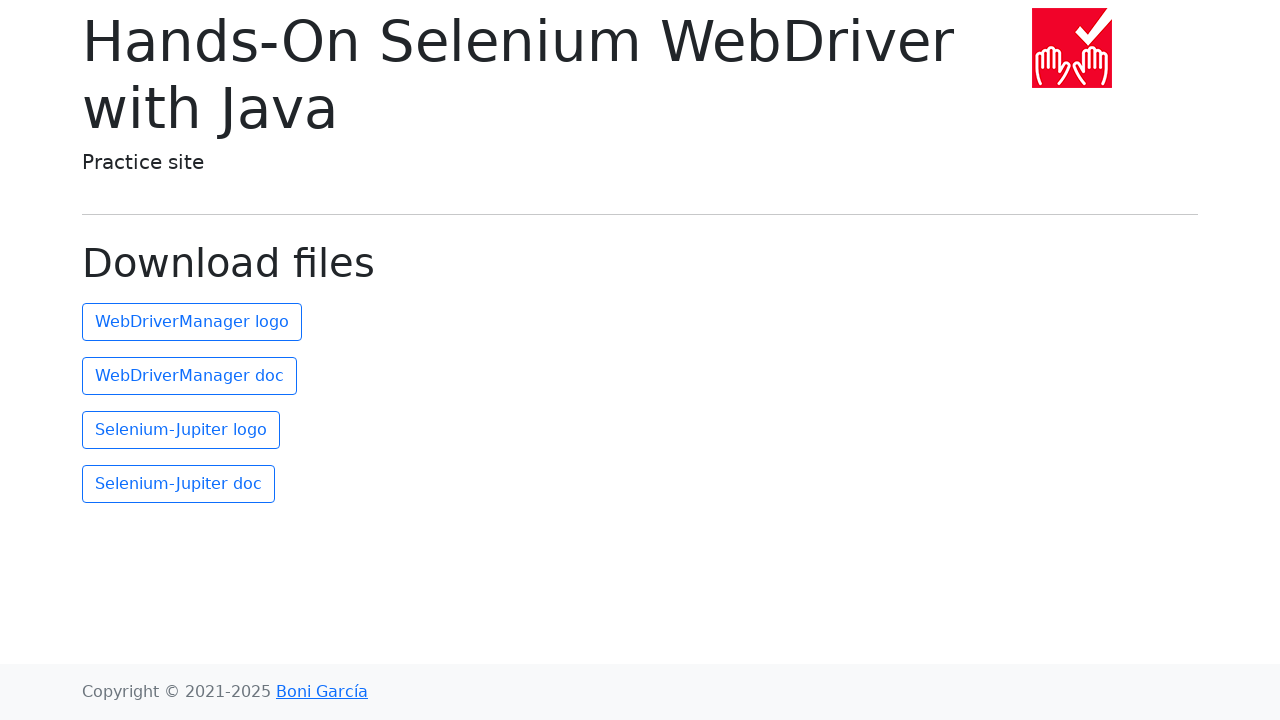

Download Files page loaded and title element appeared
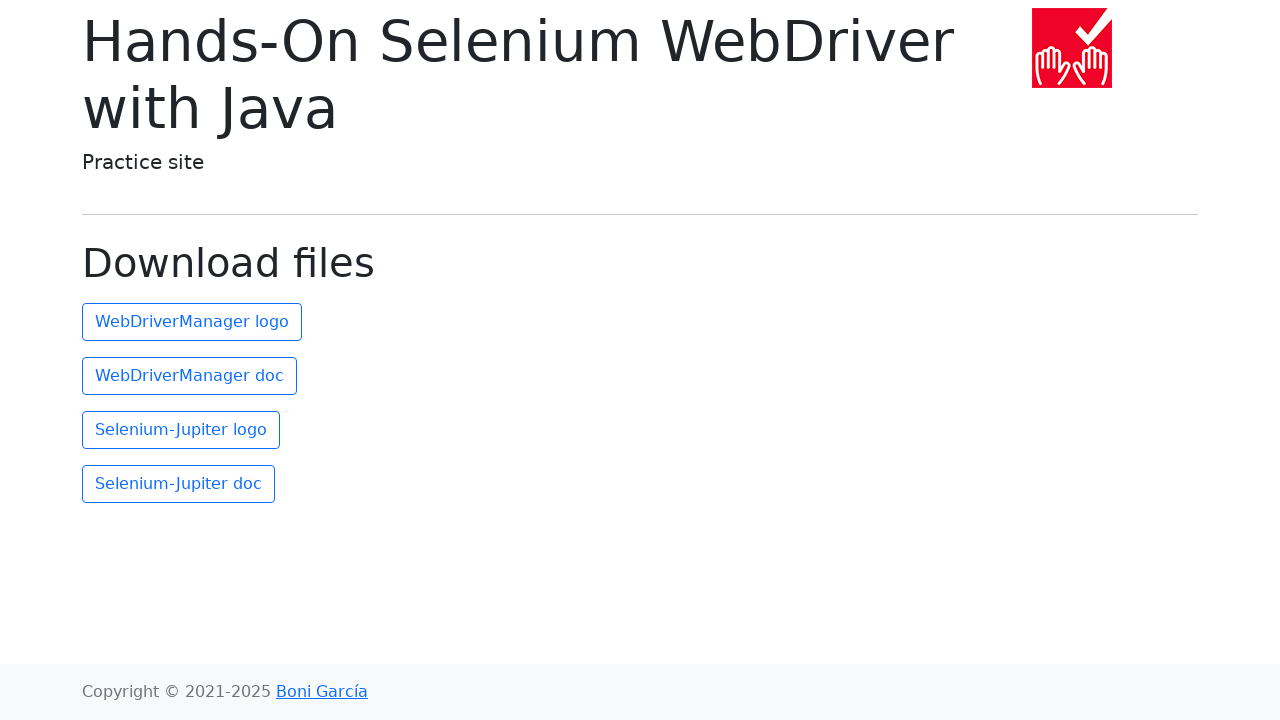

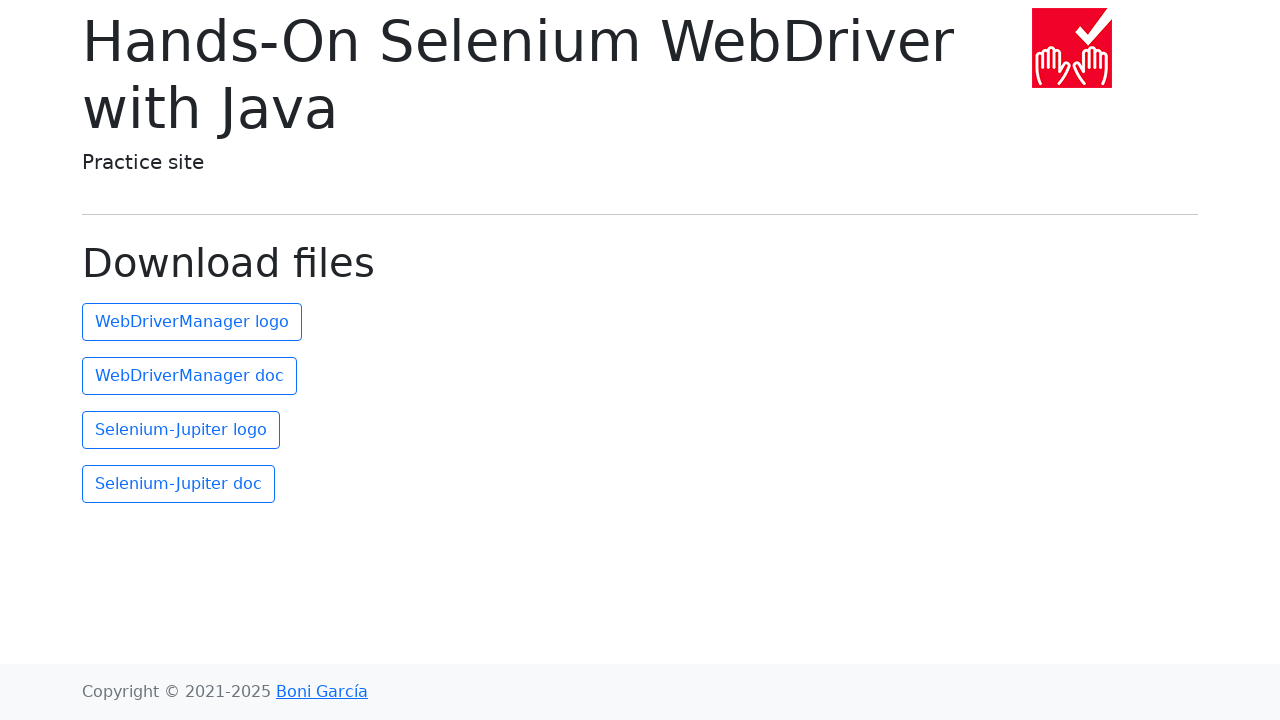